Navigates to the courses page and counts the number of courses displayed

Starting URL: https://alchemy.hguy.co/lms

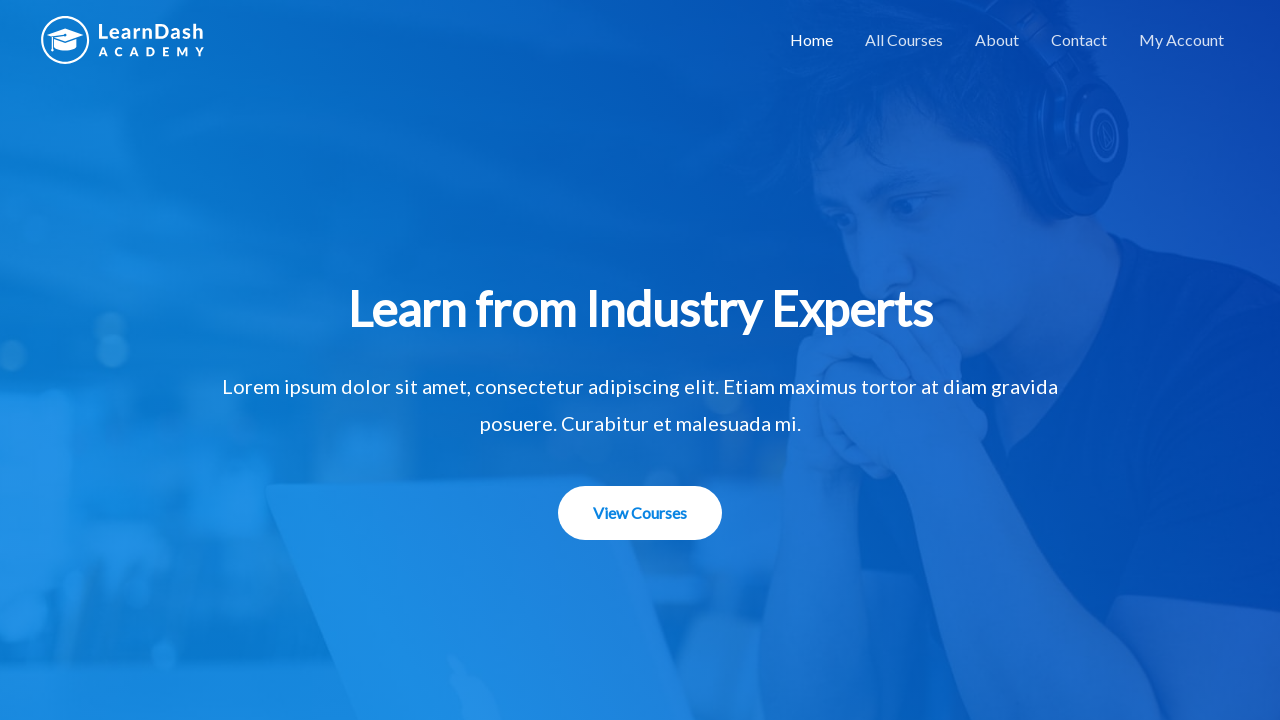

Navigated to LMS homepage at https://alchemy.hguy.co/lms
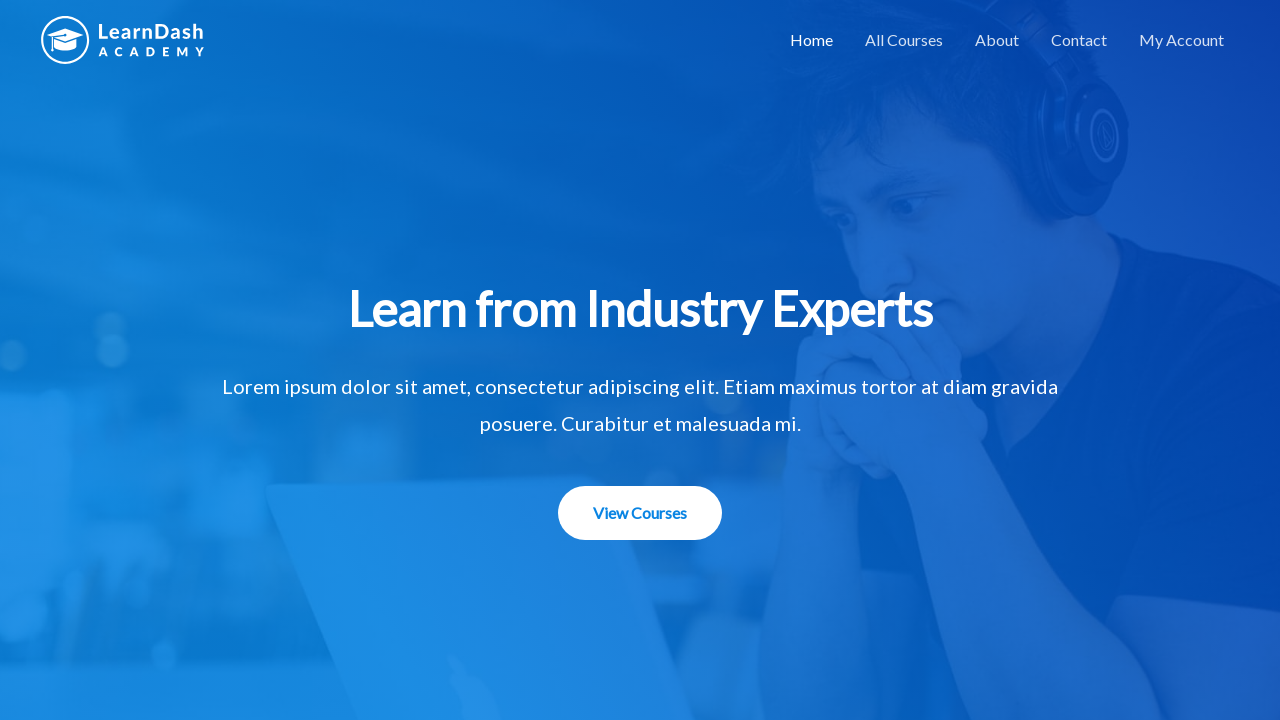

Clicked on 'All Courses' link to navigate to courses page at (904, 40) on text=All Courses
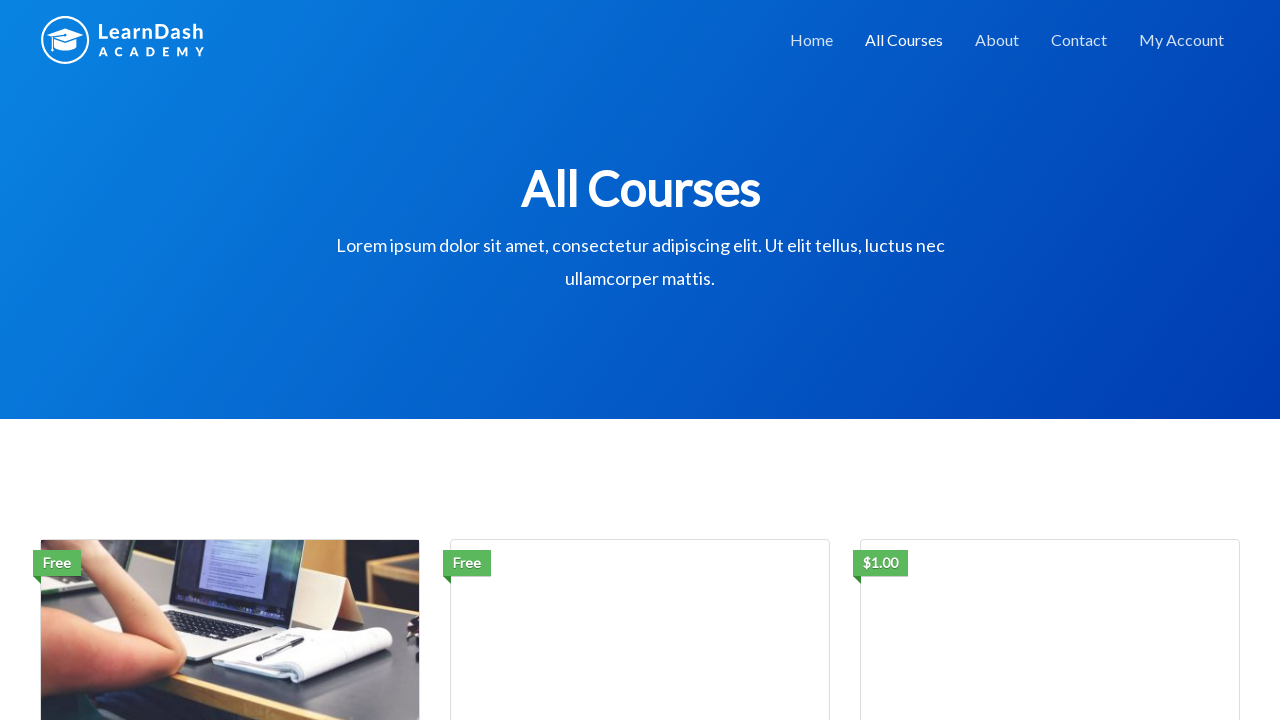

Waited for course entries to load
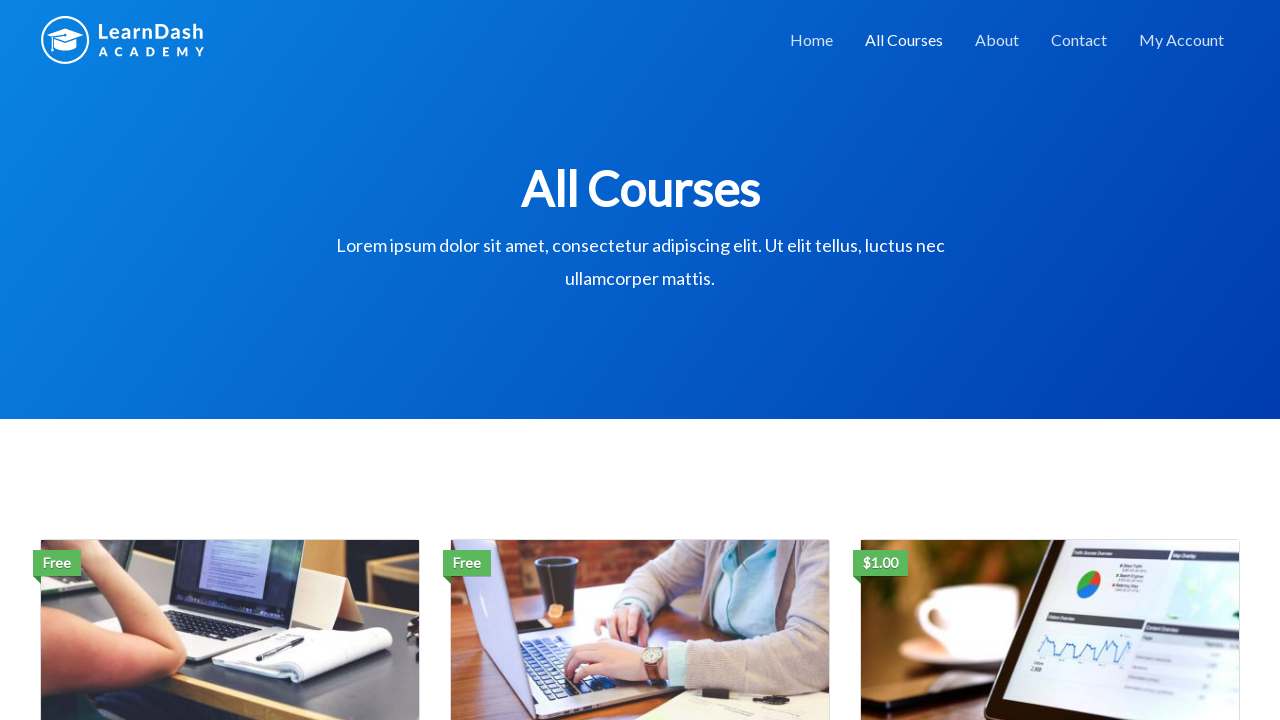

Retrieved all course elements from the page
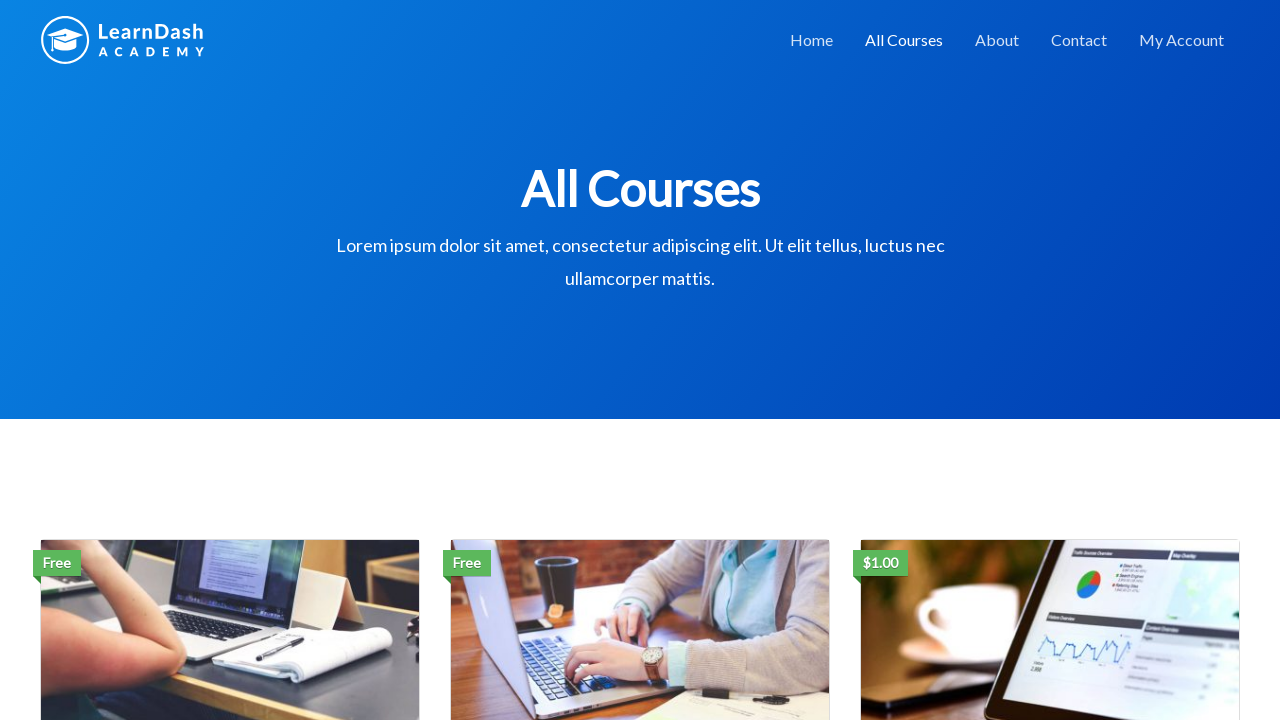

Counted 3 courses displayed on the page
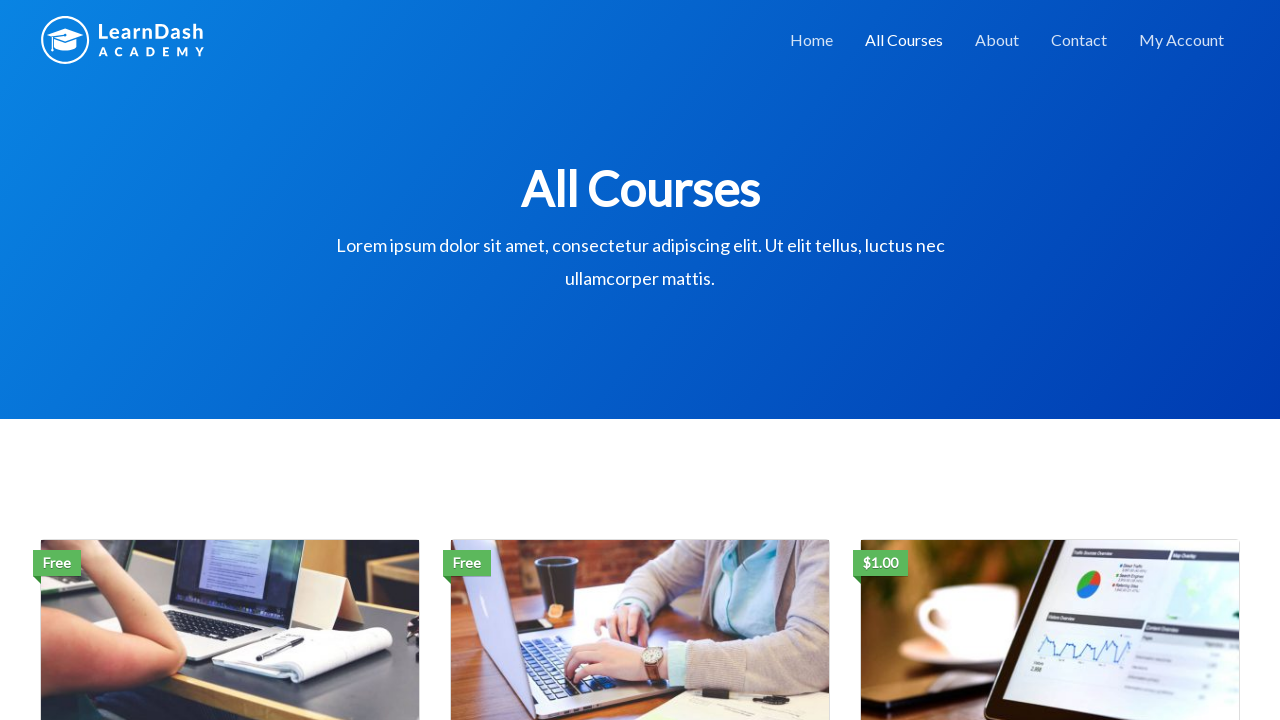

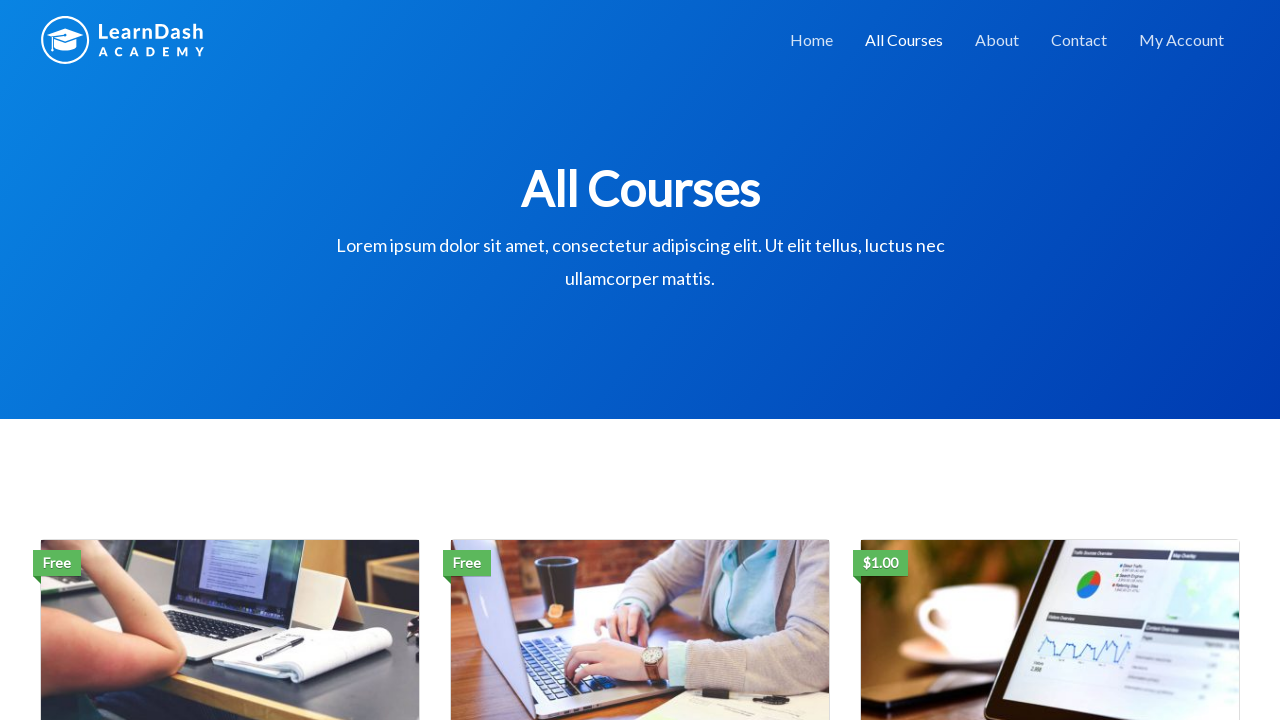